Navigates to walla.co.il website to verify it loads correctly

Starting URL: http://walla.co.il

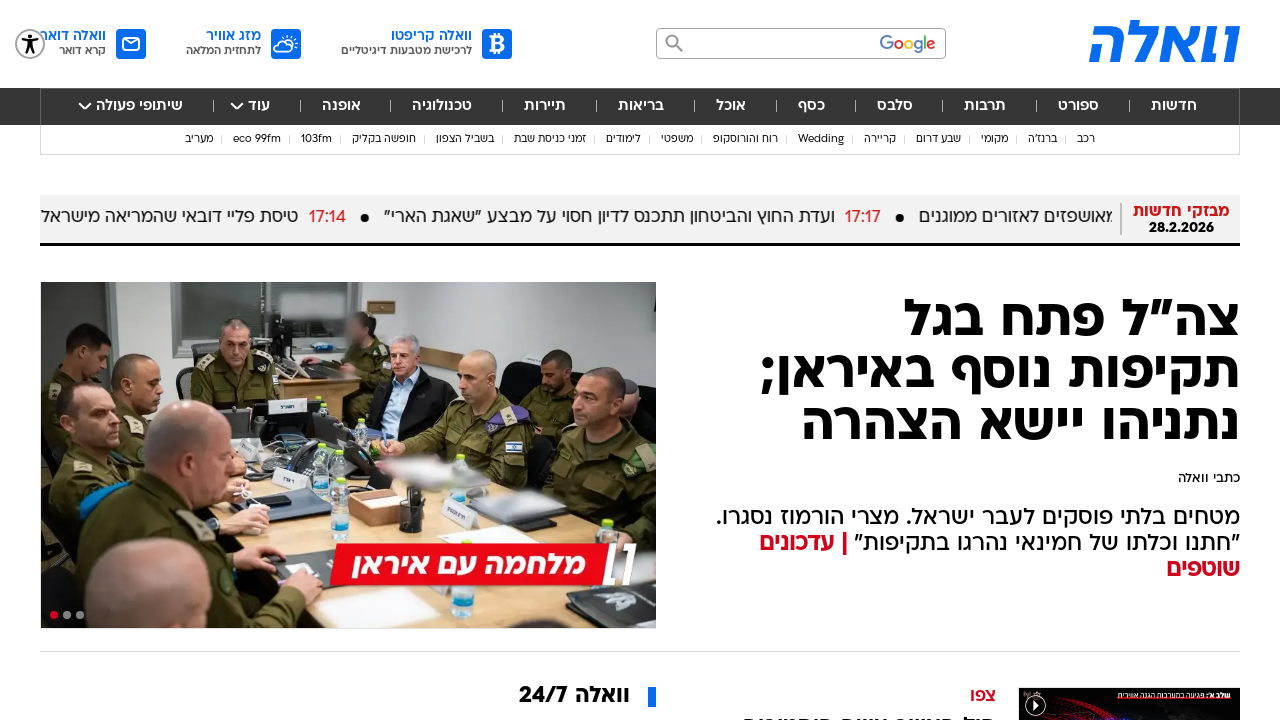

Walla.co.il website loaded and DOM content rendered
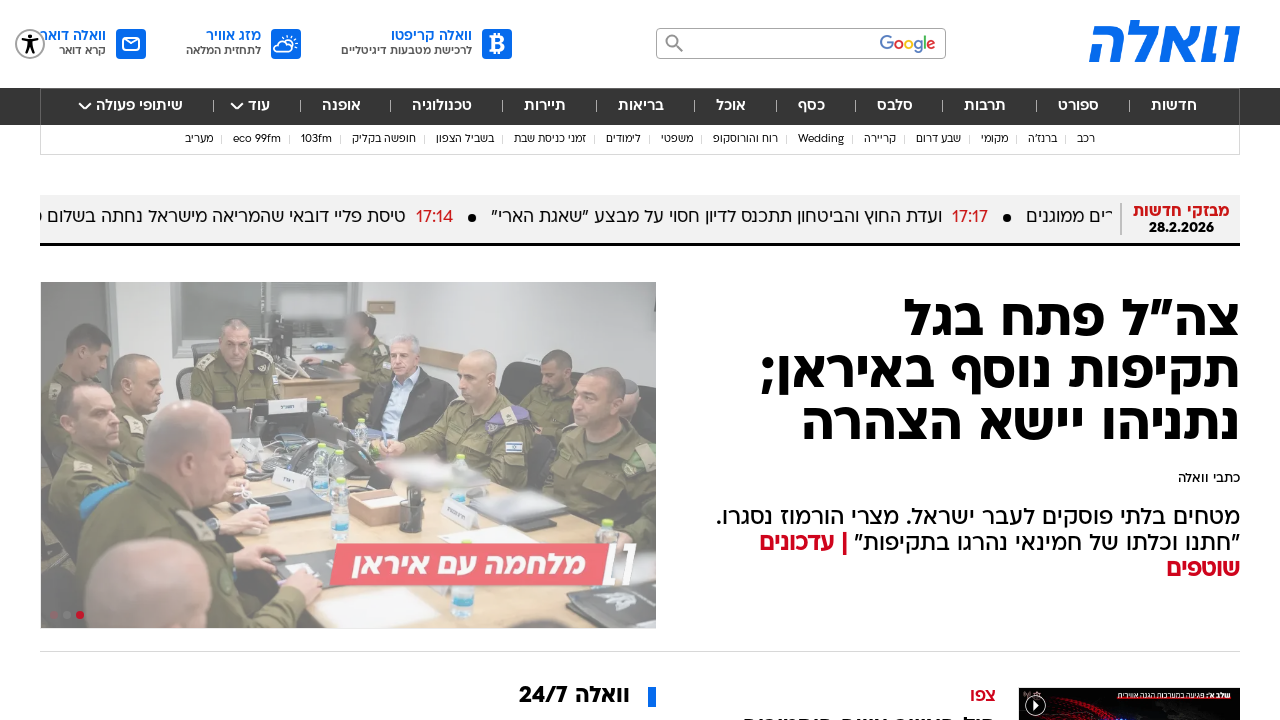

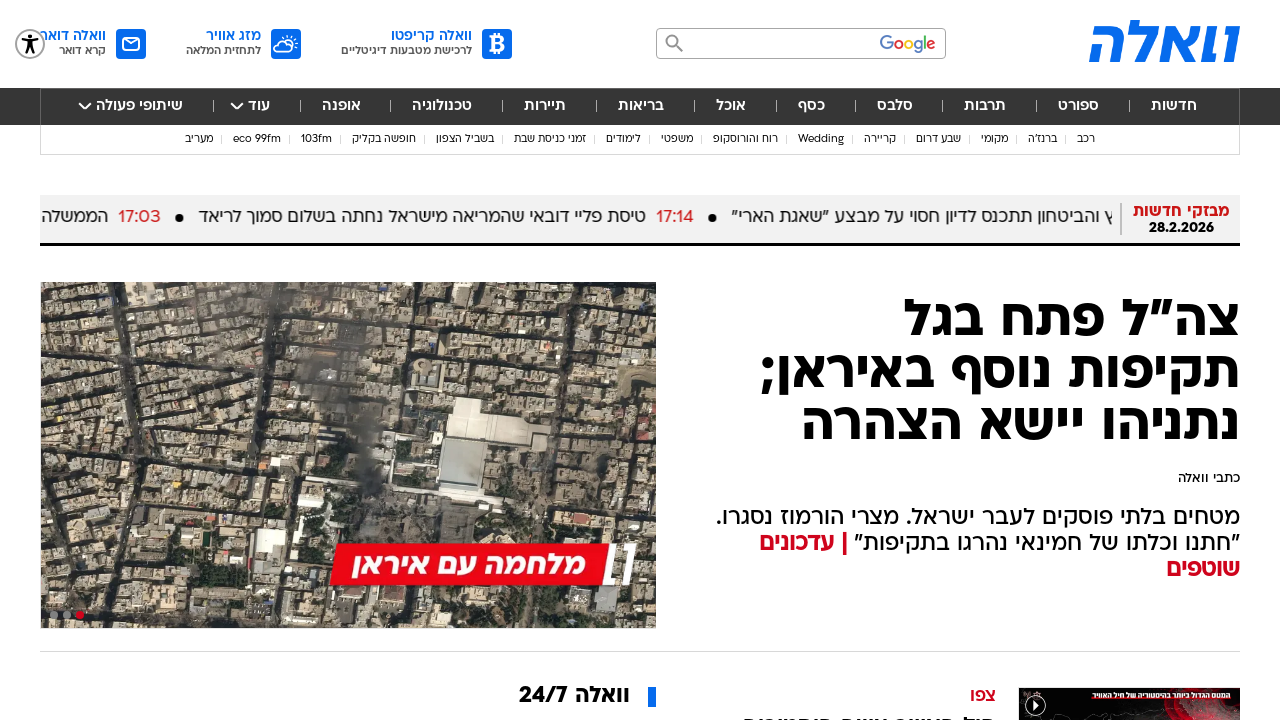